Tests JavaScript confirm dialog by clicking the confirm button, dismissing it, and verifying the result message

Starting URL: https://the-internet.herokuapp.com/javascript_alerts

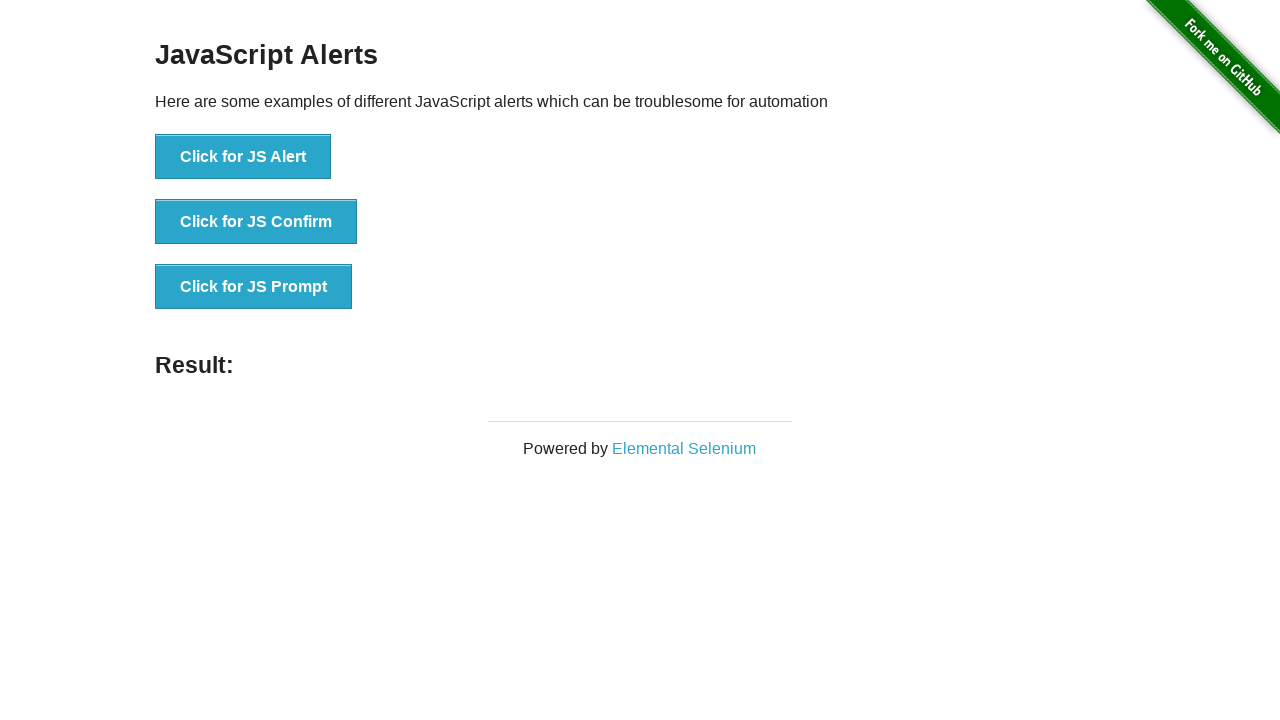

Set up dialog handler to dismiss confirm dialog
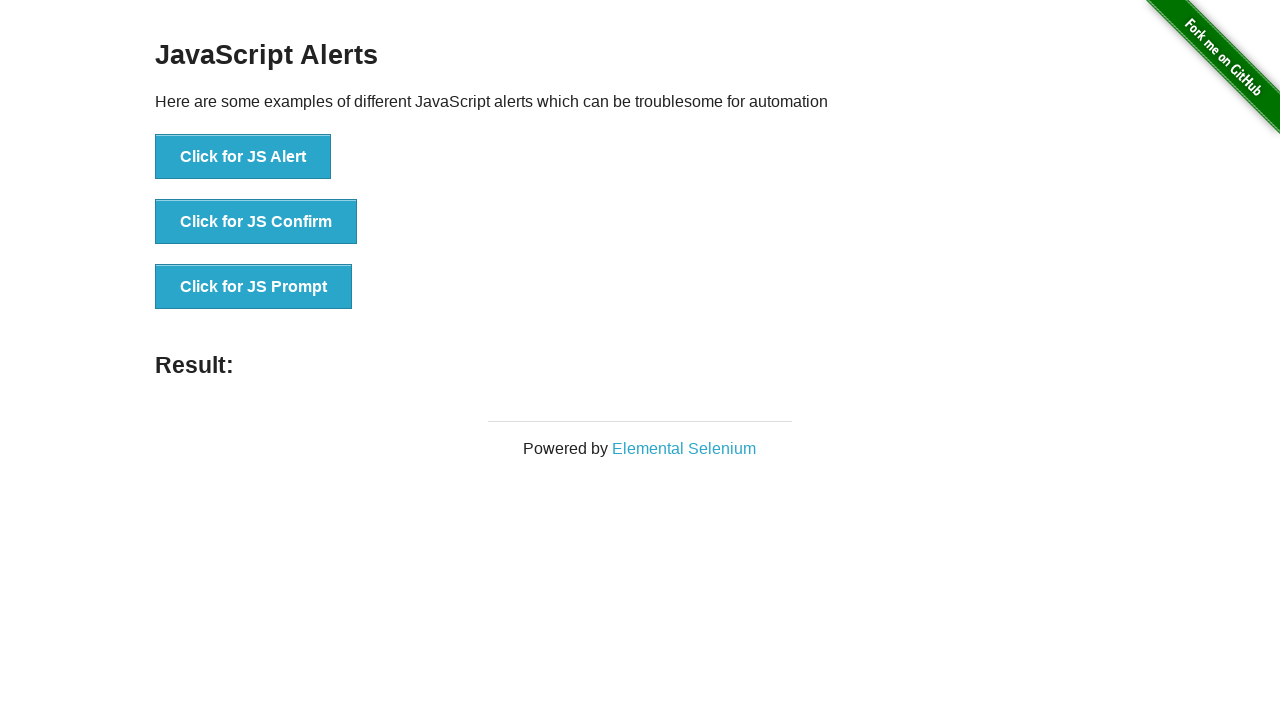

Clicked 'Click for JS Confirm' button at (256, 222) on text='Click for JS Confirm'
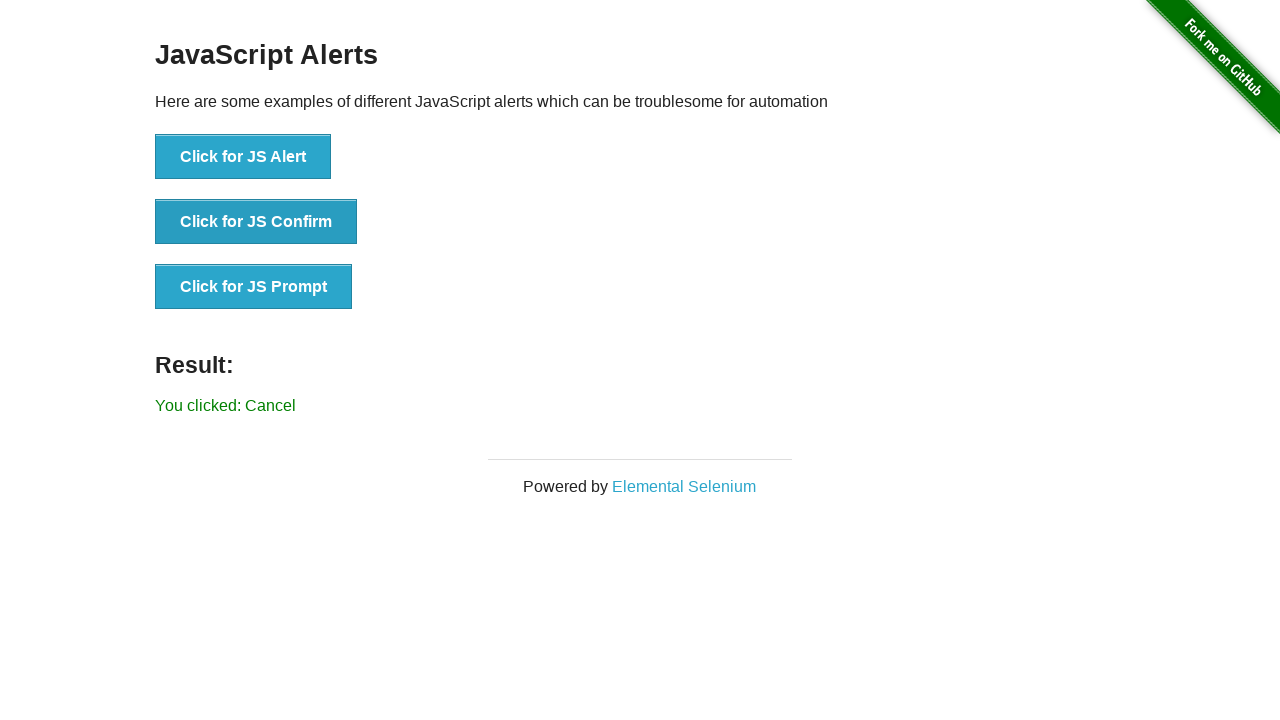

Retrieved result text from #result element
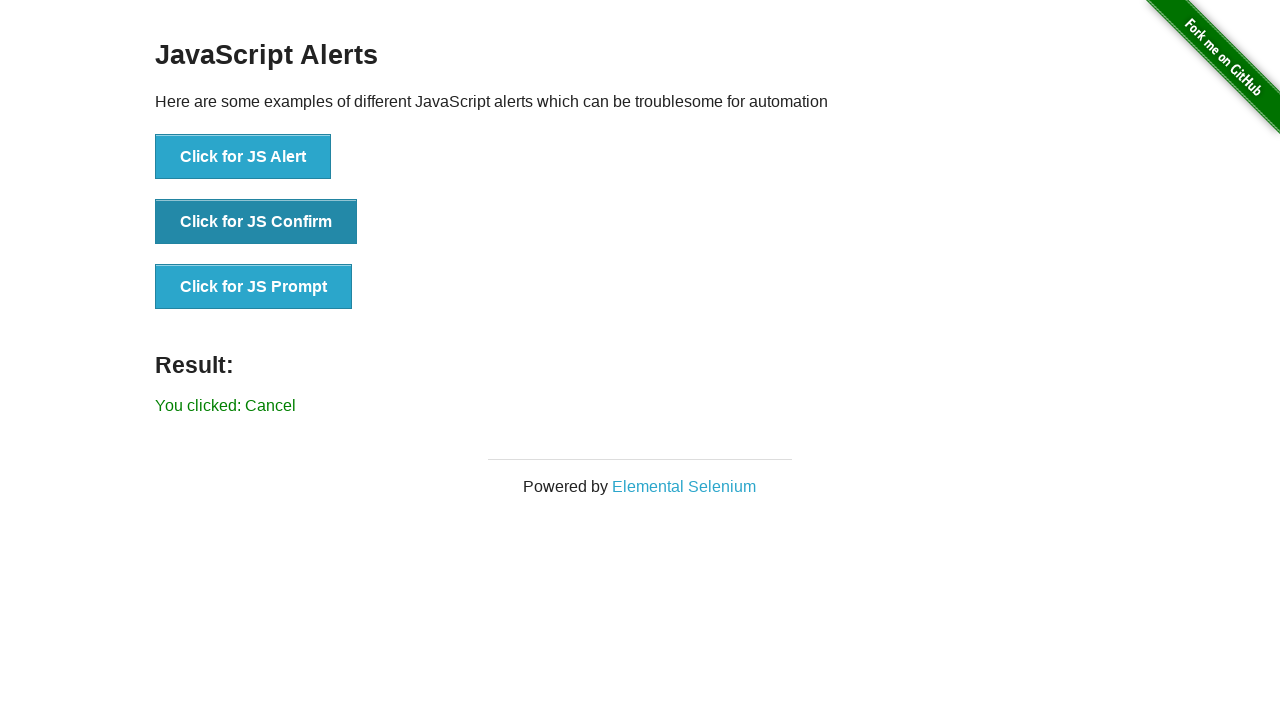

Verified result text equals 'You clicked: Cancel'
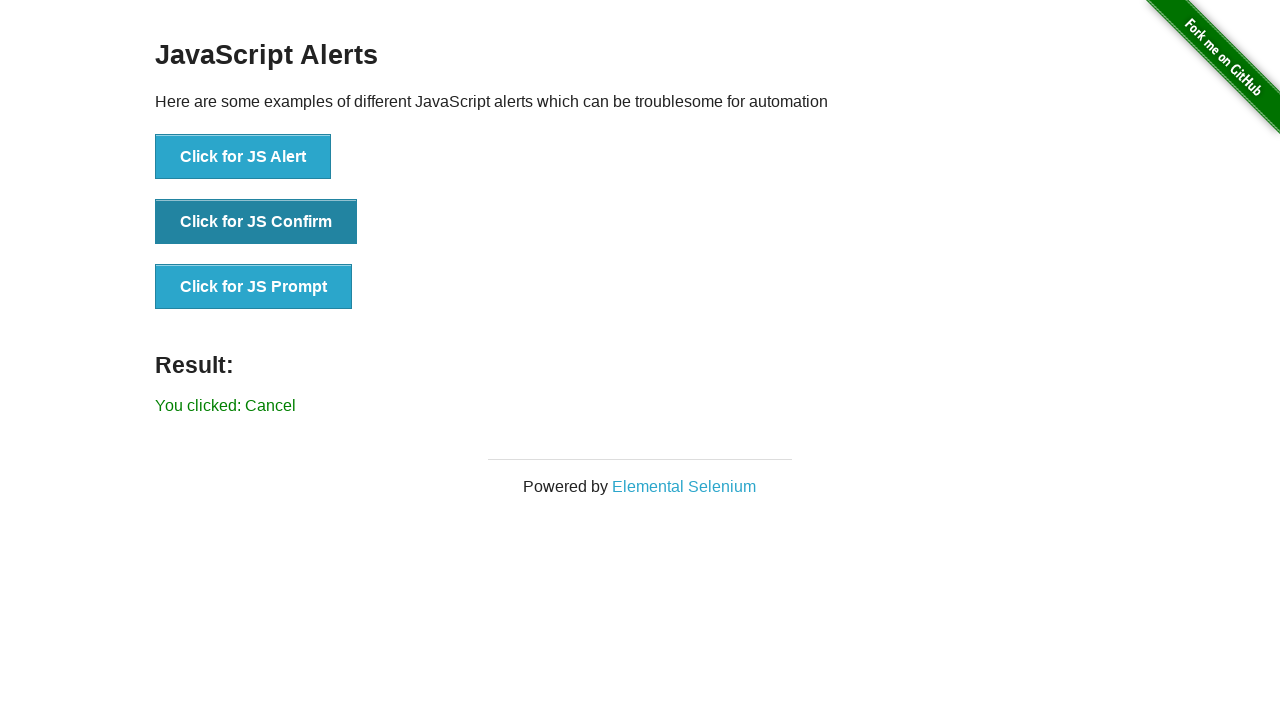

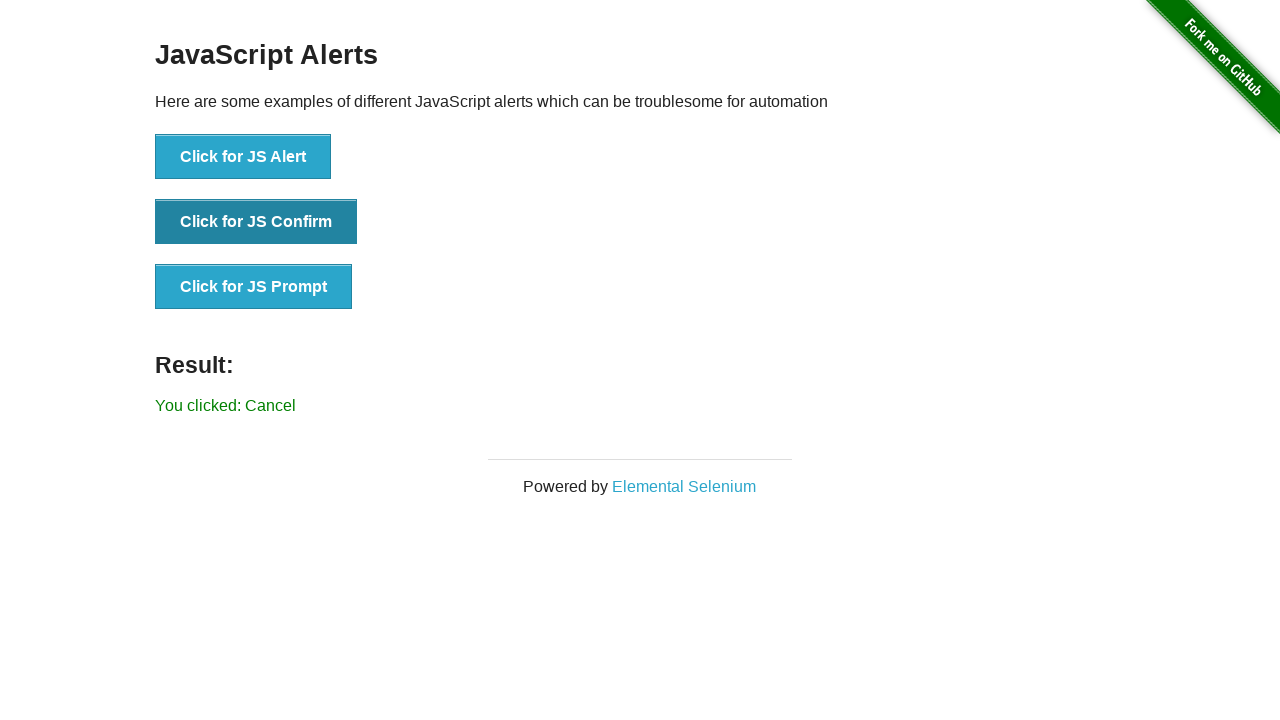